Tests explicit wait functionality by clicking a sequence of buttons that become enabled one after another. The test clicks Start, then waits for and clicks buttons One, Two, and Three in order.

Starting URL: https://testpages.herokuapp.com/styled/dynamic-buttons-disabled.html

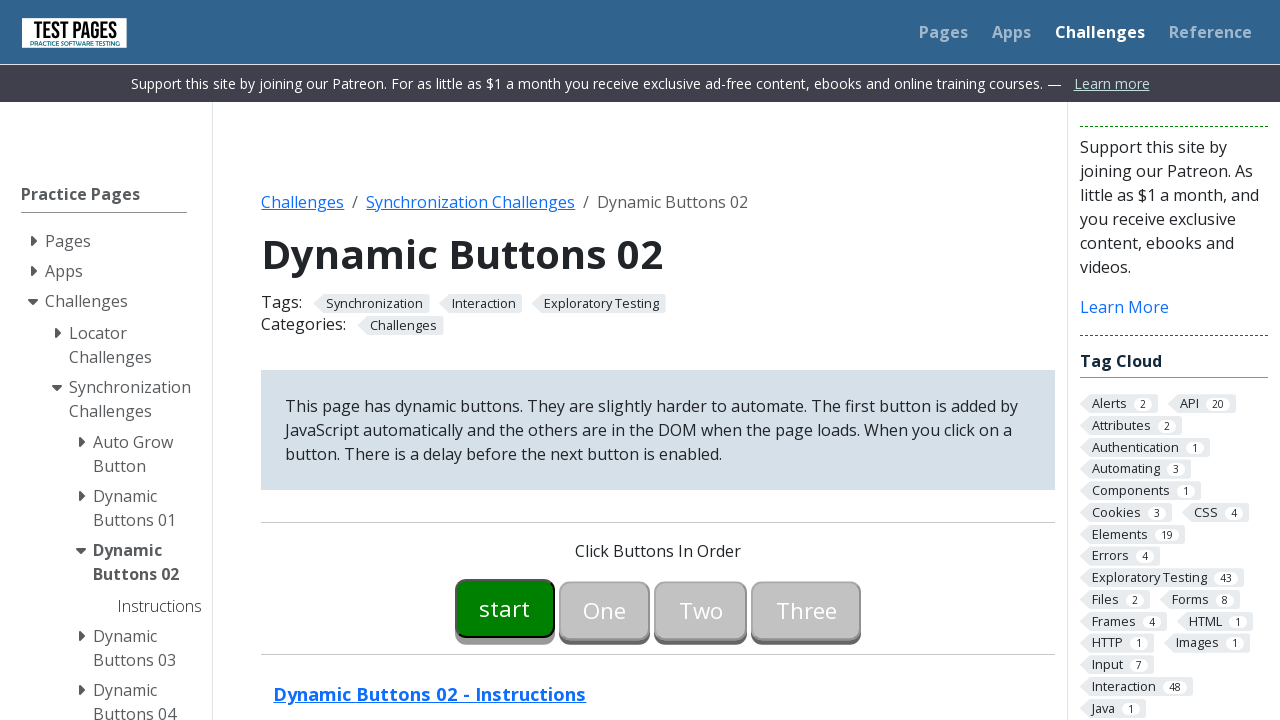

Clicked Start button at (505, 608) on #button00
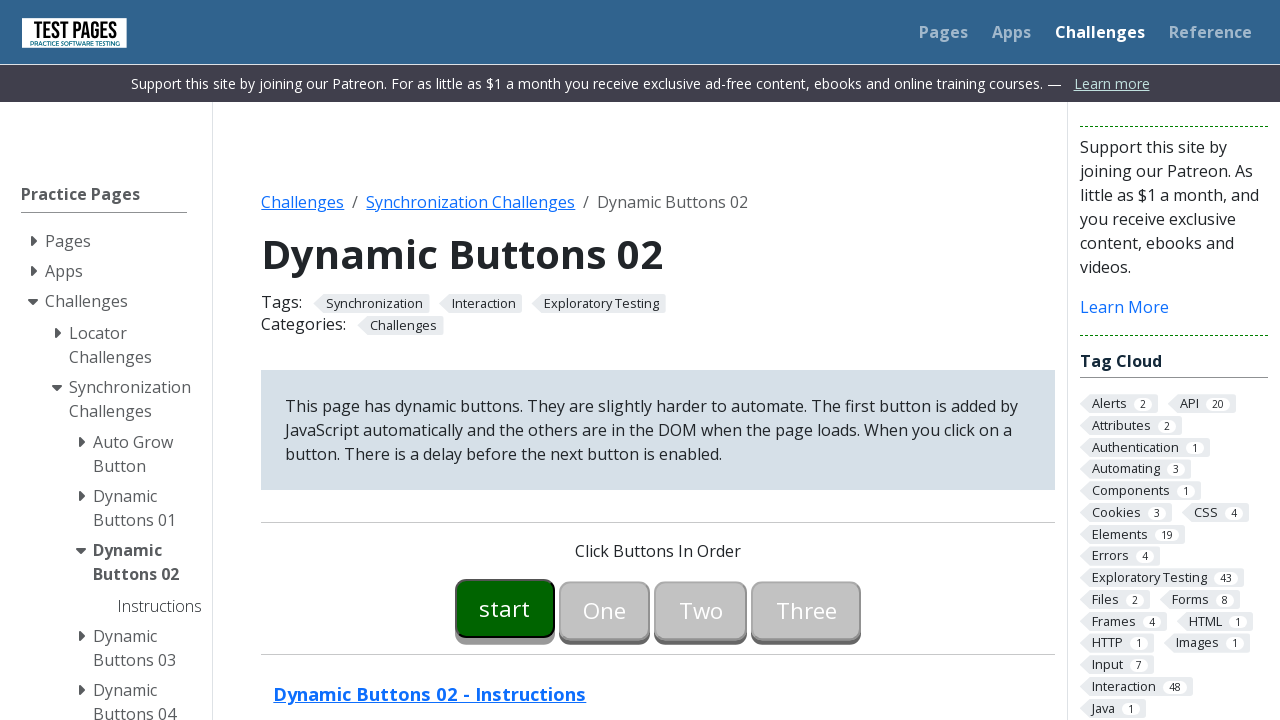

Waited for button One to be enabled
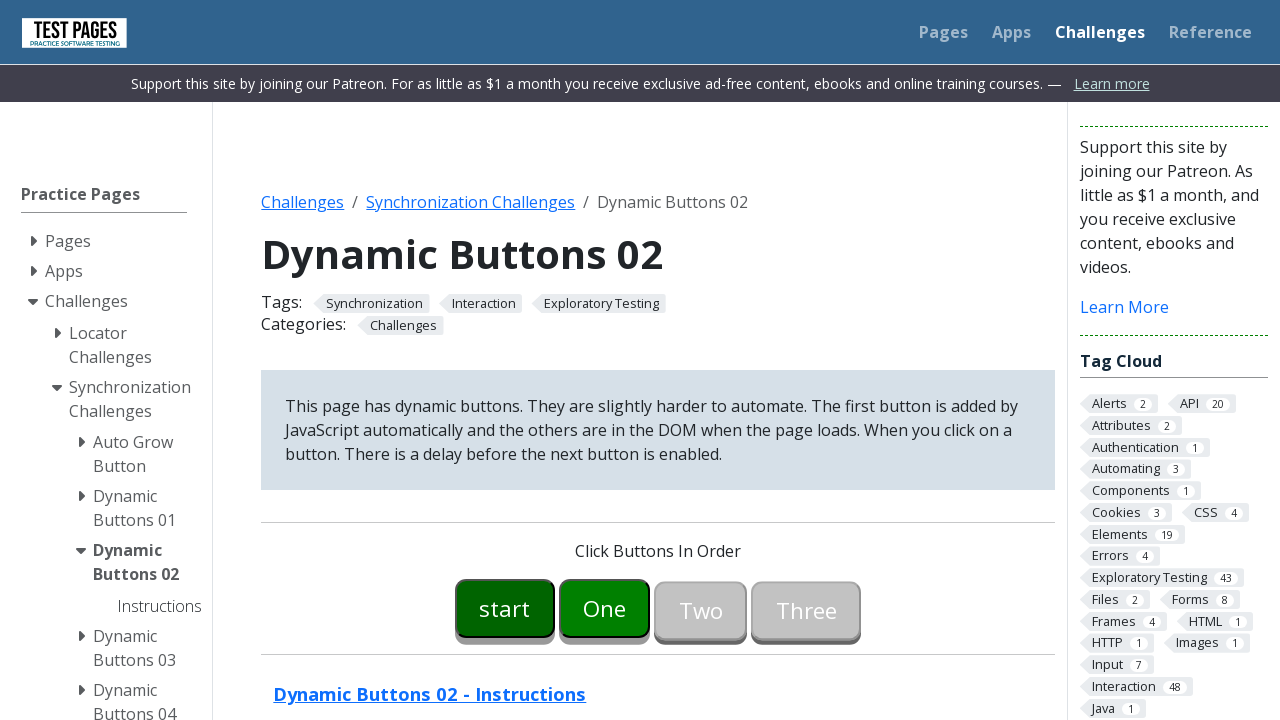

Clicked button One at (605, 608) on #button01
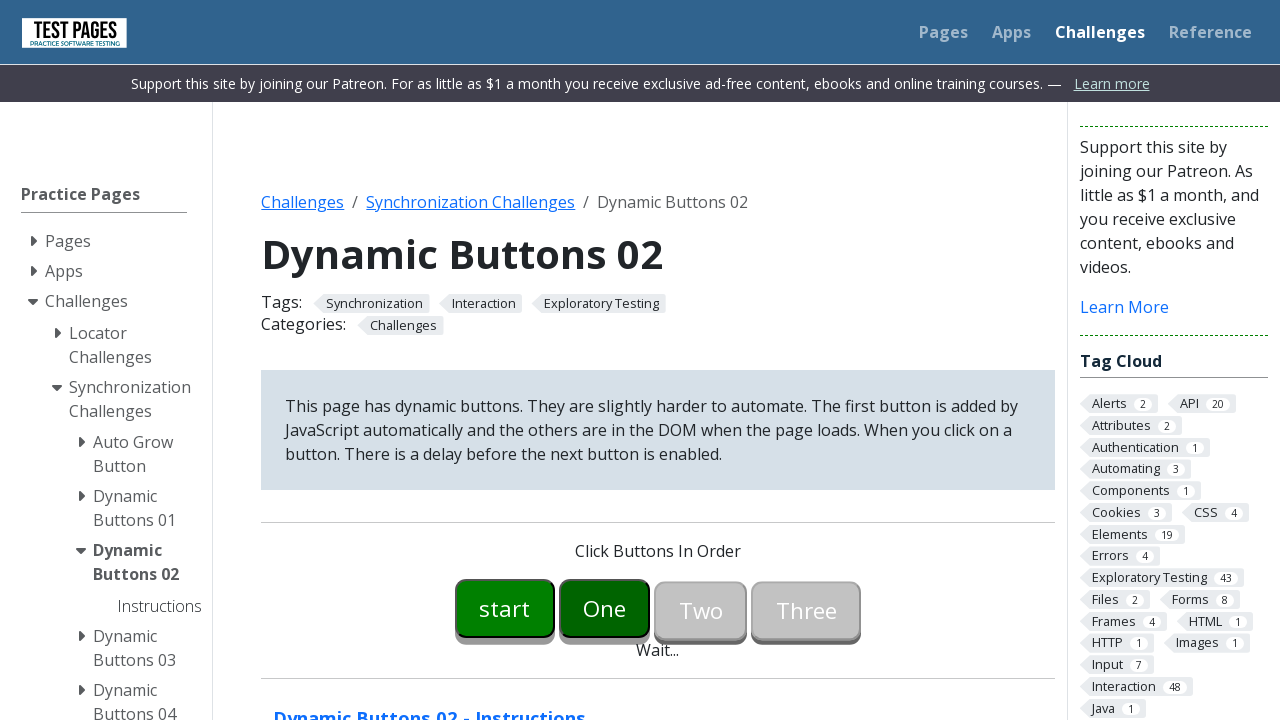

Waited for button Two to be enabled
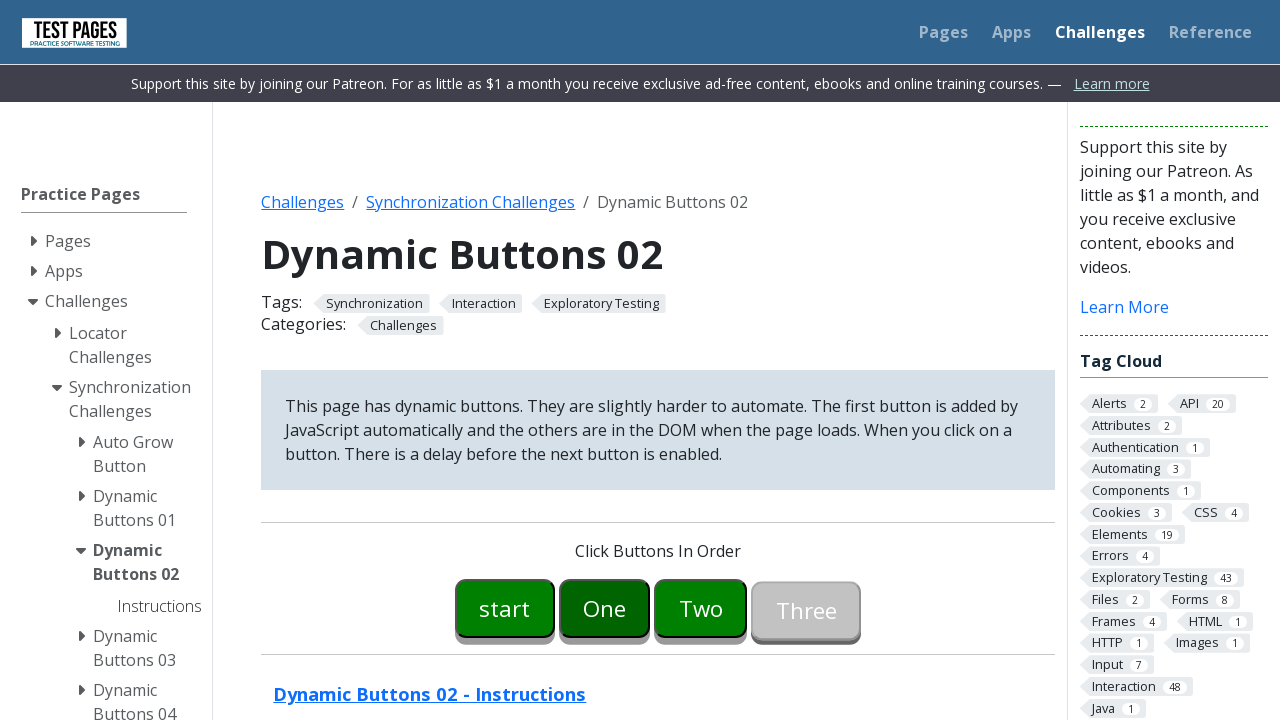

Clicked button Two at (701, 608) on #button02
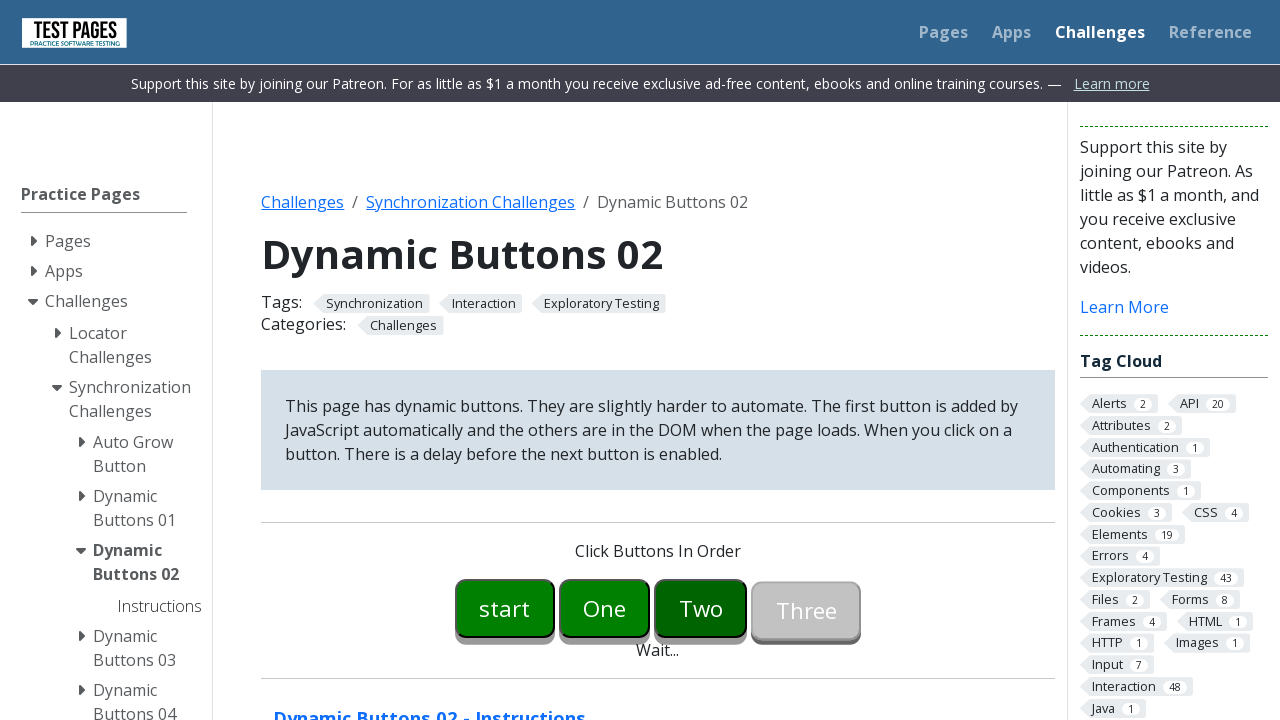

Waited for button Three to be enabled
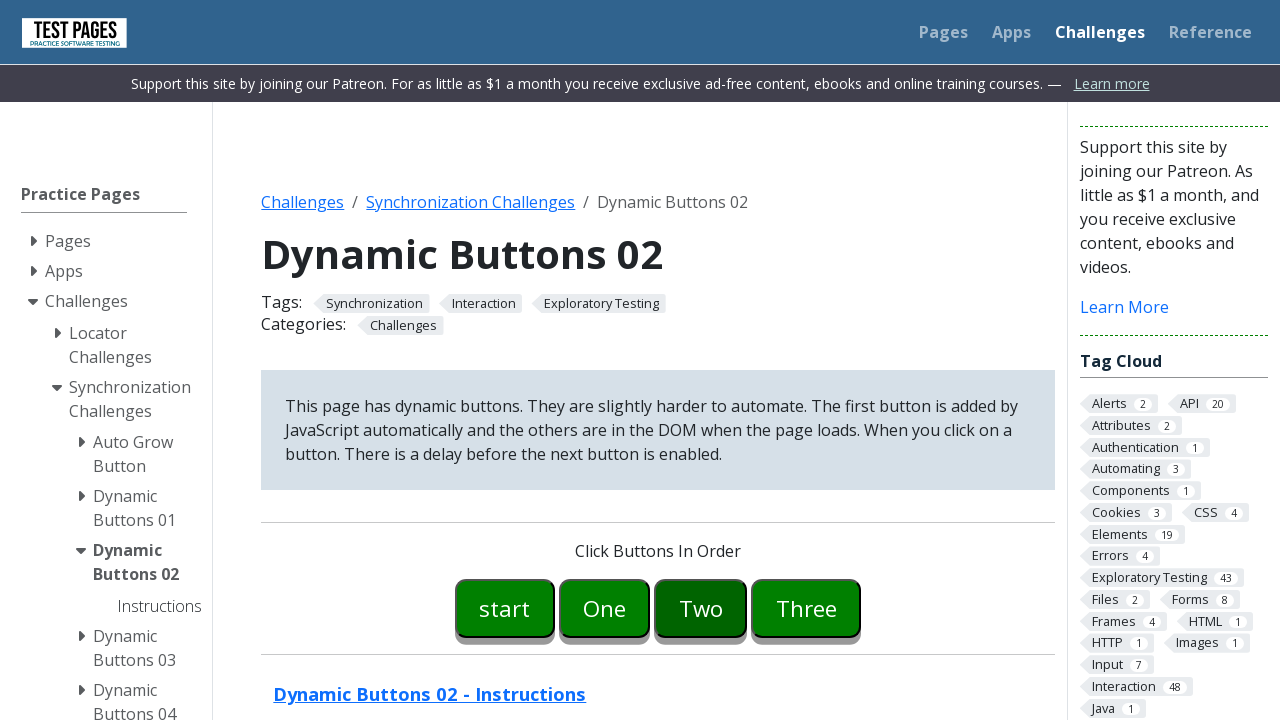

Clicked button Three at (806, 608) on #button03
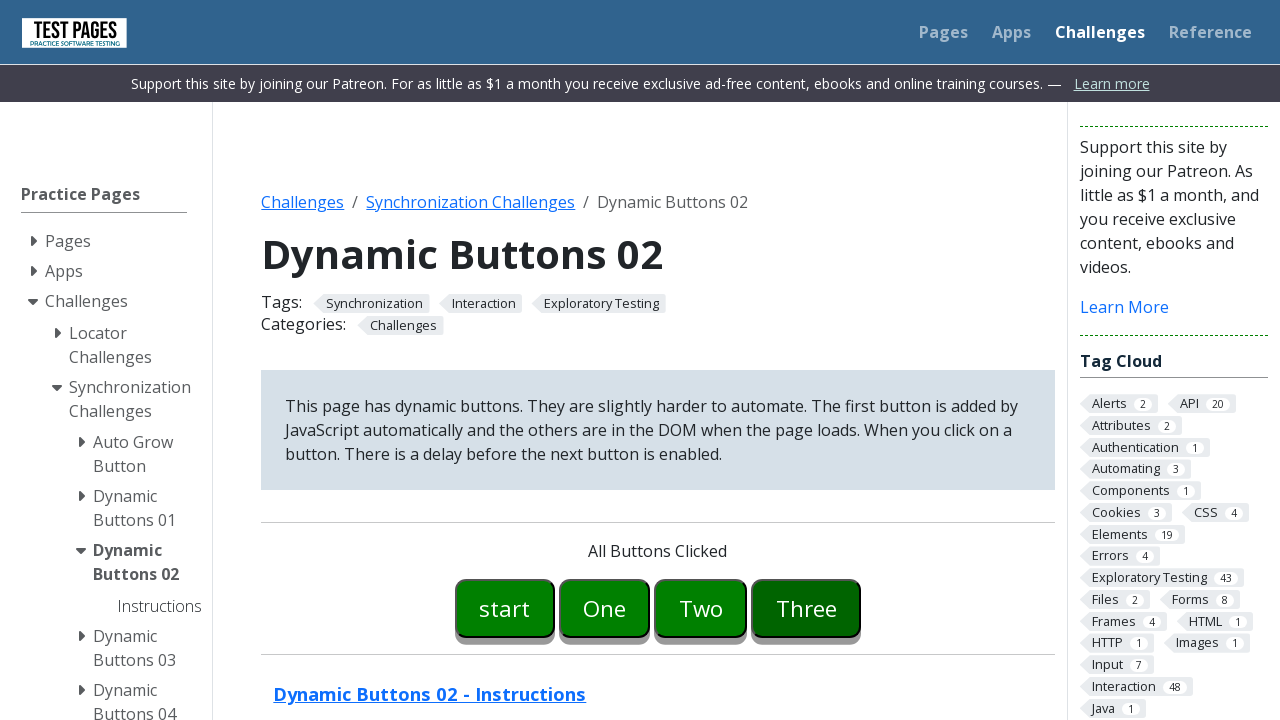

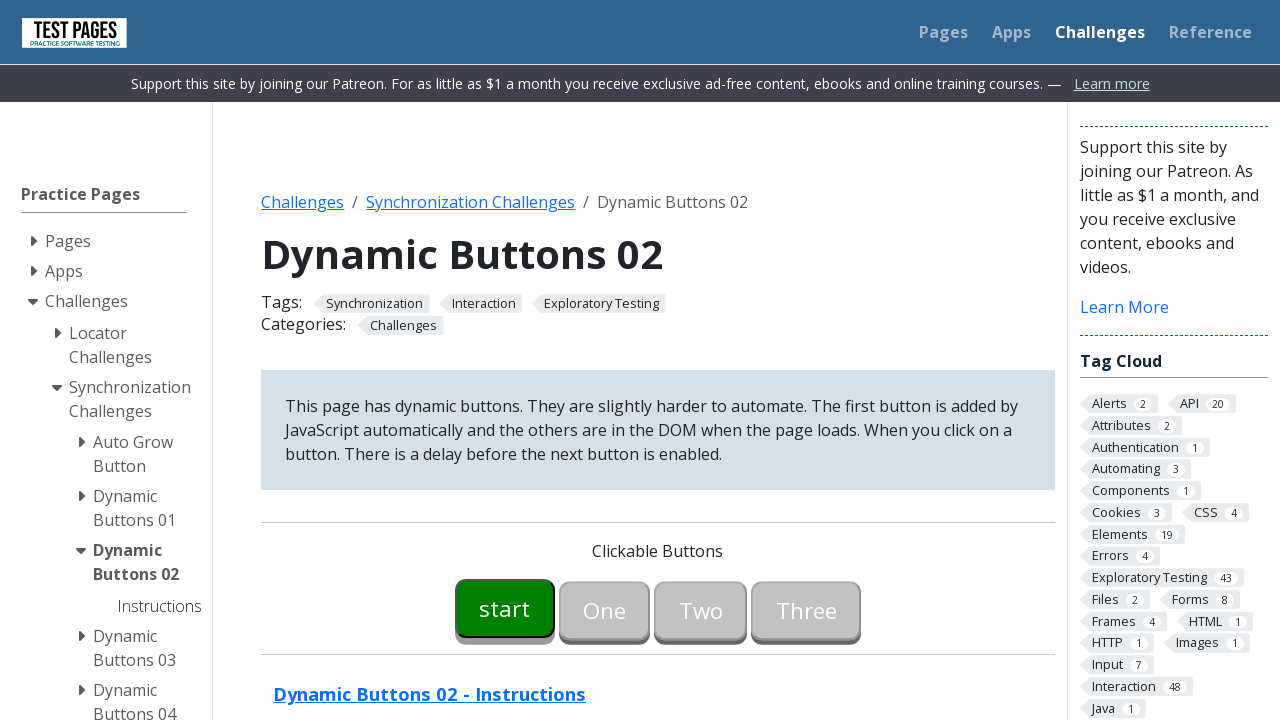